Verifies that the home page is visible by checking if the main website logo/image is displayed

Starting URL: http://automationexercise.com

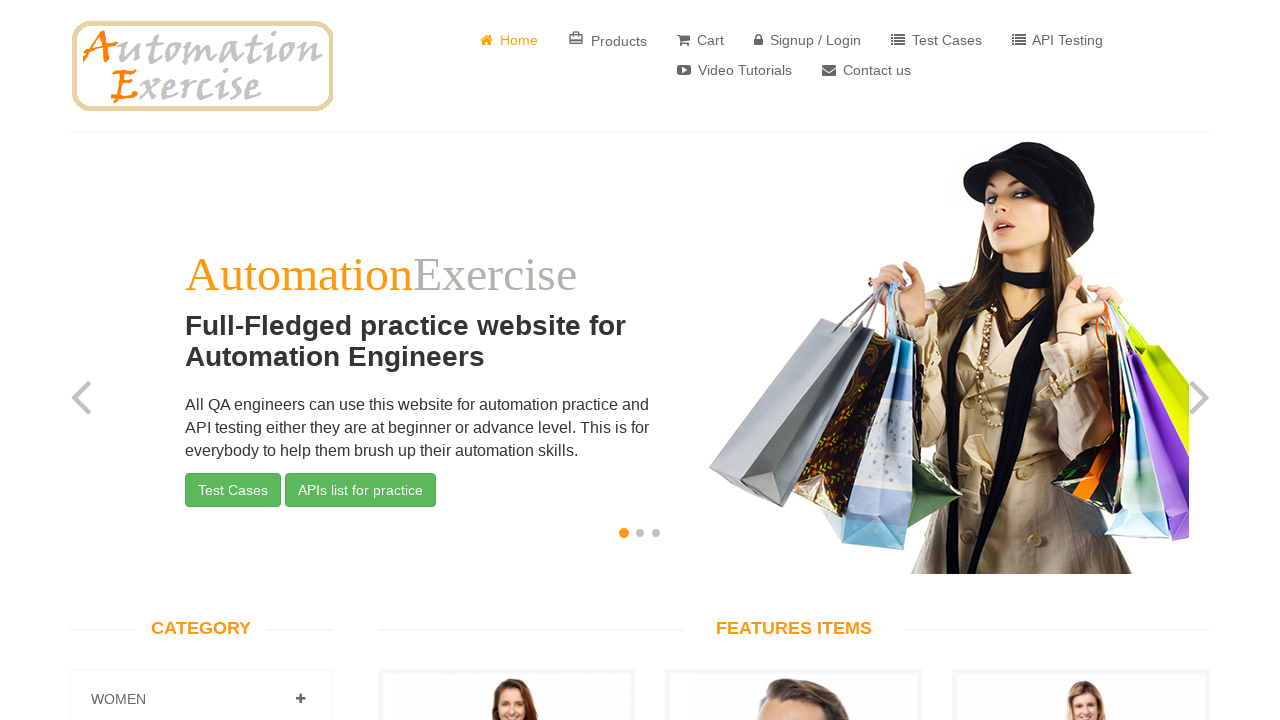

Waited for website logo image to be present in DOM
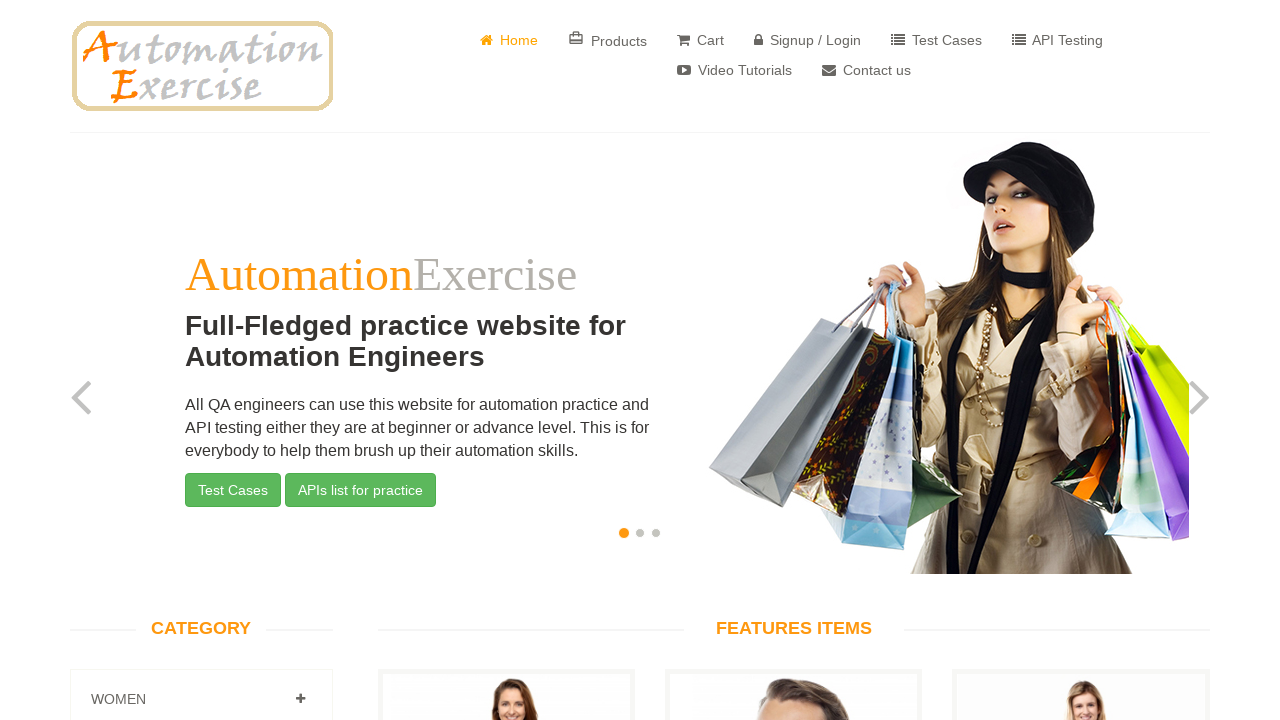

Verified that the main website logo/image is displayed on the home page
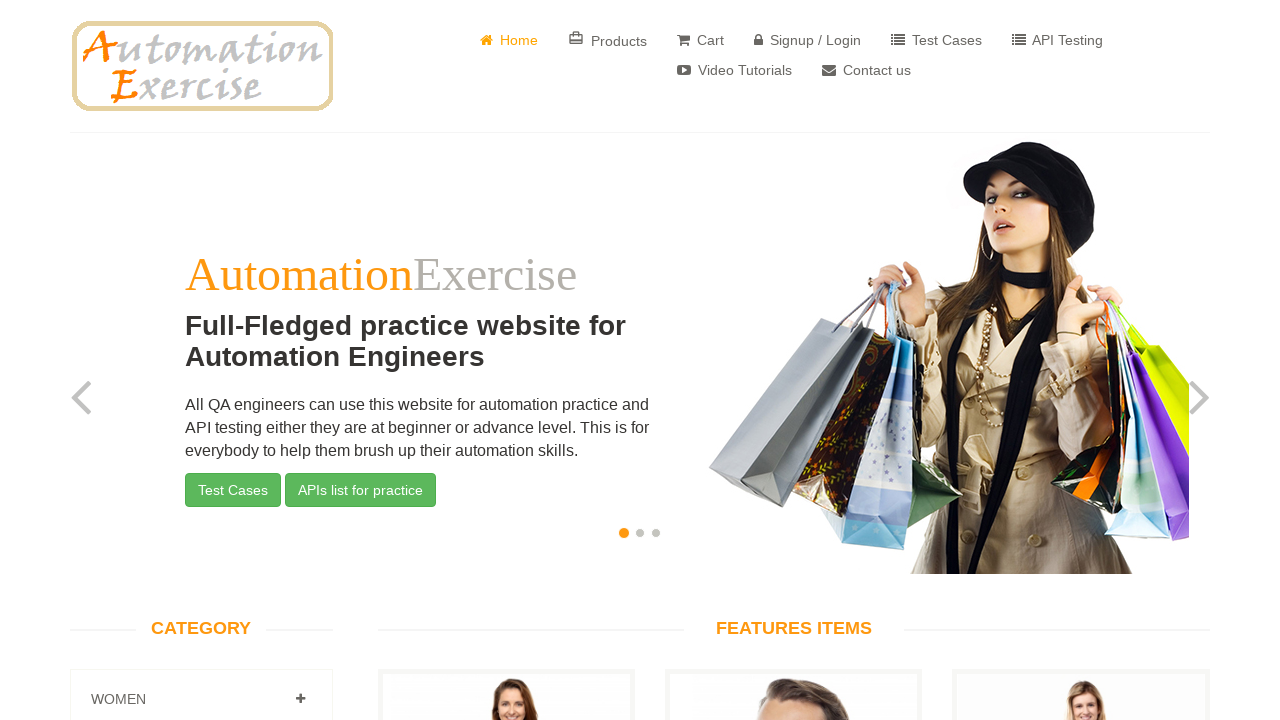

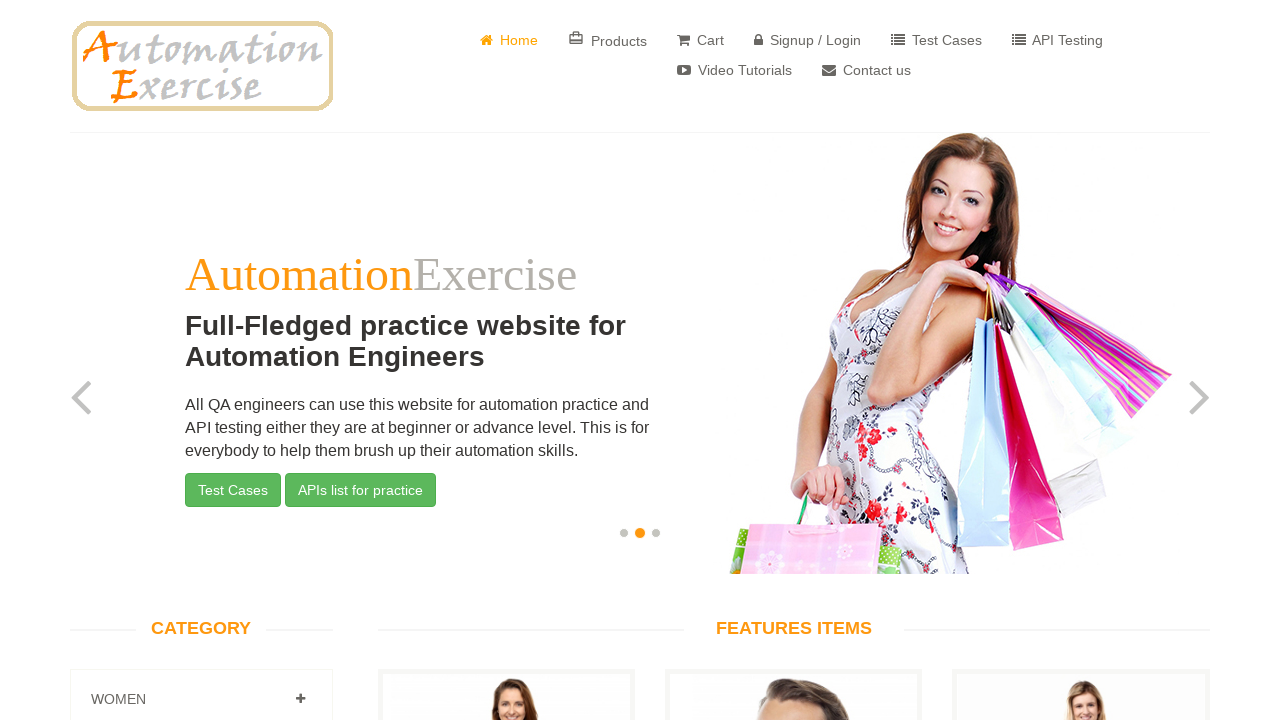